Tests multi-select functionality on a DevExpress demo page by changing the selection mode to "Multiple" and then selecting multiple items from a list using Ctrl+Click.

Starting URL: https://demos.devexpress.com/aspxeditorsdemos/ListEditors/MultiSelect.aspx

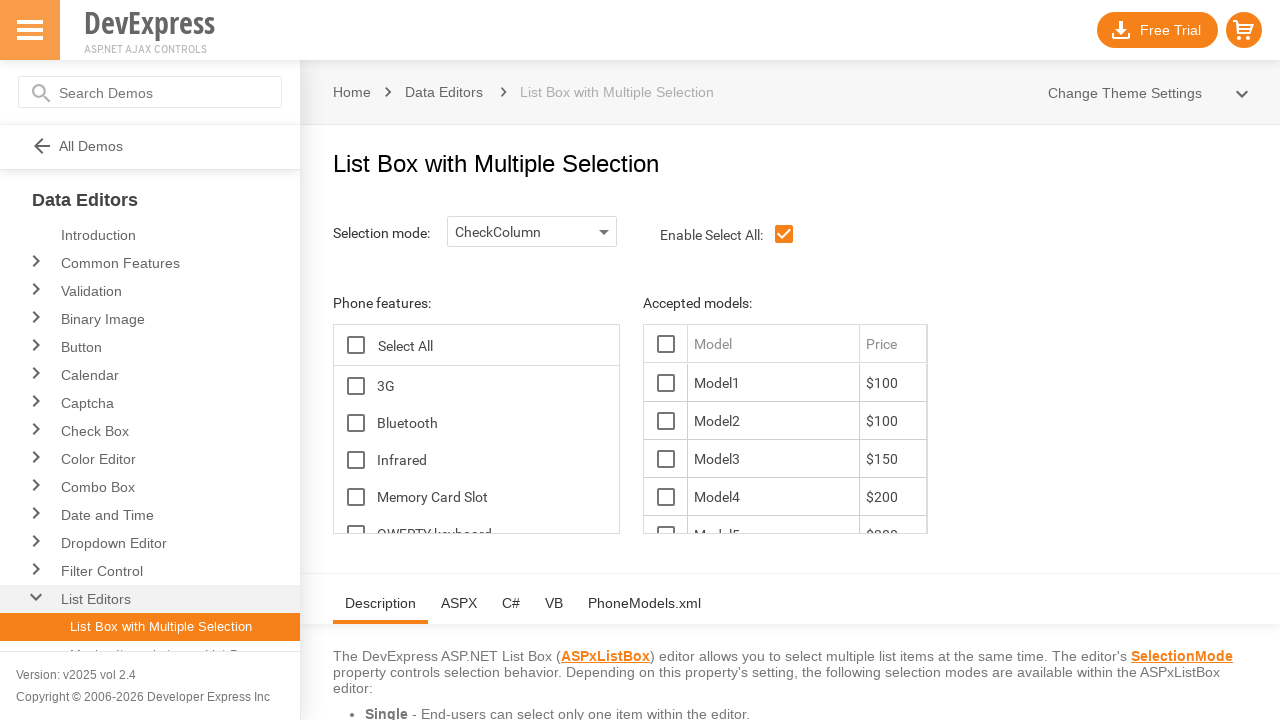

Clicked selection mode dropdown to open it at (604, 232) on #ControlOptionsTopHolder_lbSelectionMode_B-1
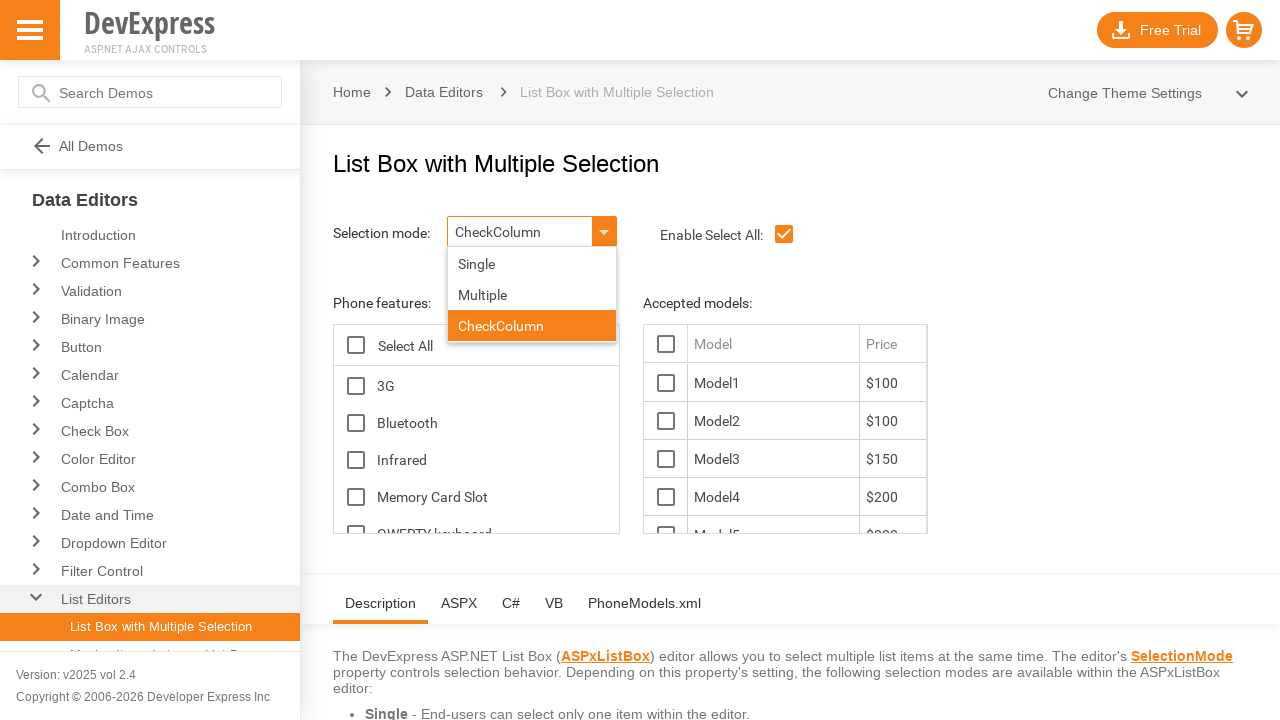

Waited 500ms for dropdown to initialize
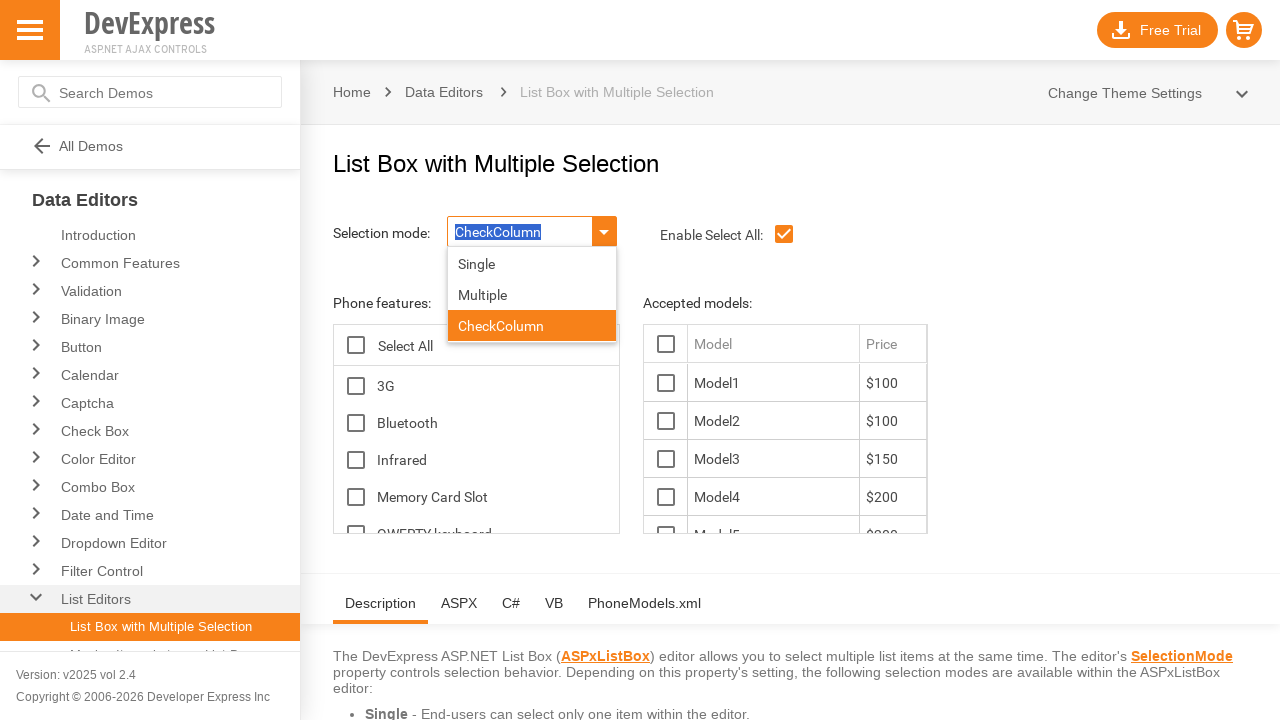

Selected 'Multiple' option from the dropdown at (532, 294) on #ControlOptionsTopHolder_lbSelectionMode_DDD_L_LBI1T0
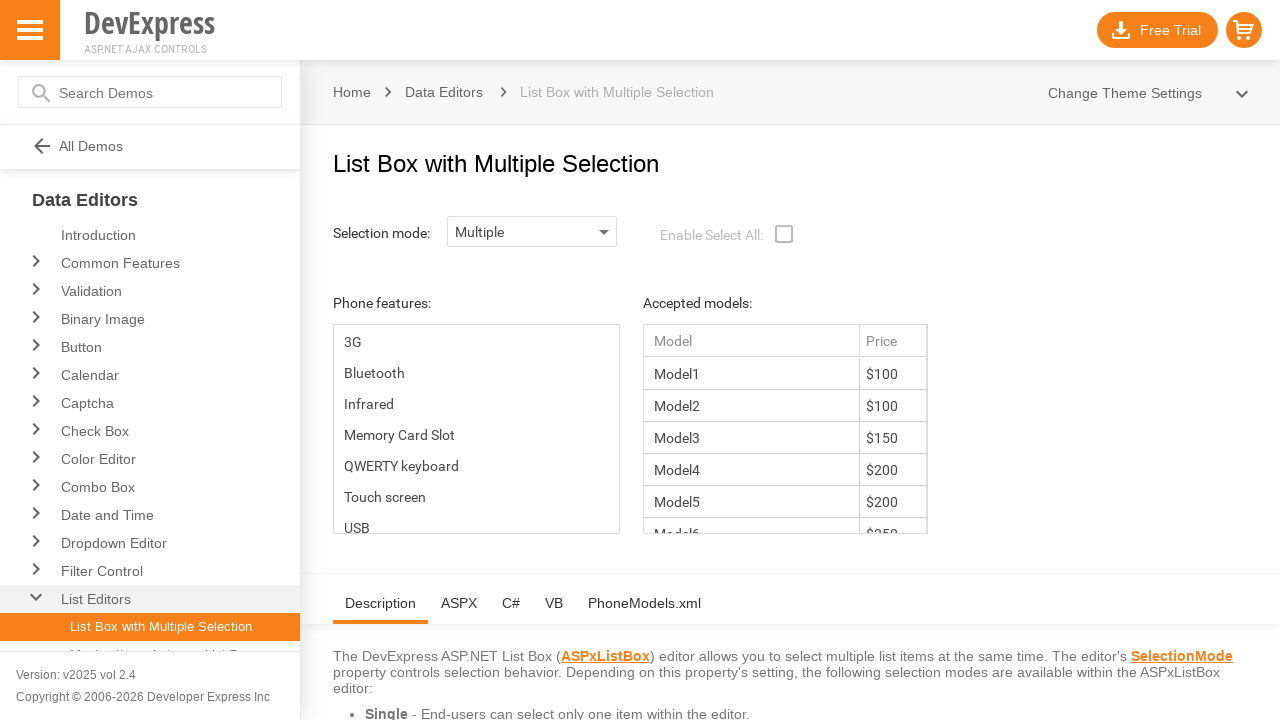

Waited 1500ms for selection mode change to apply
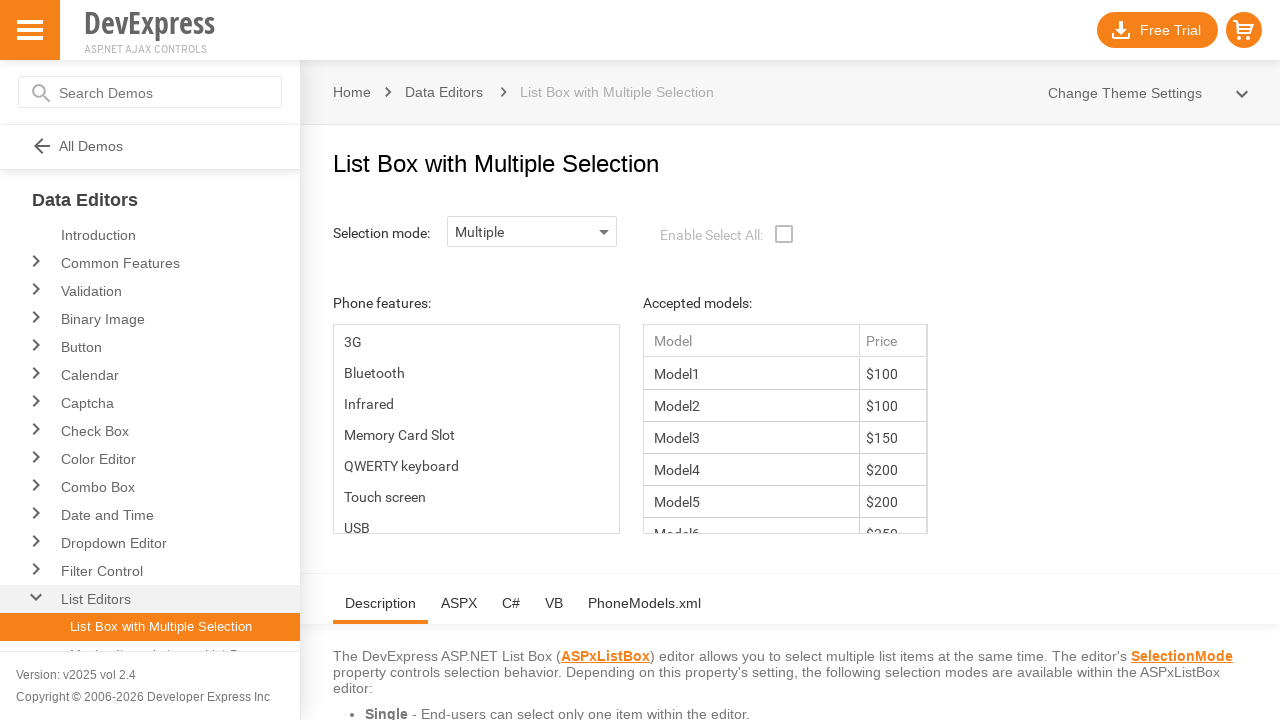

List element loaded and is ready for interaction
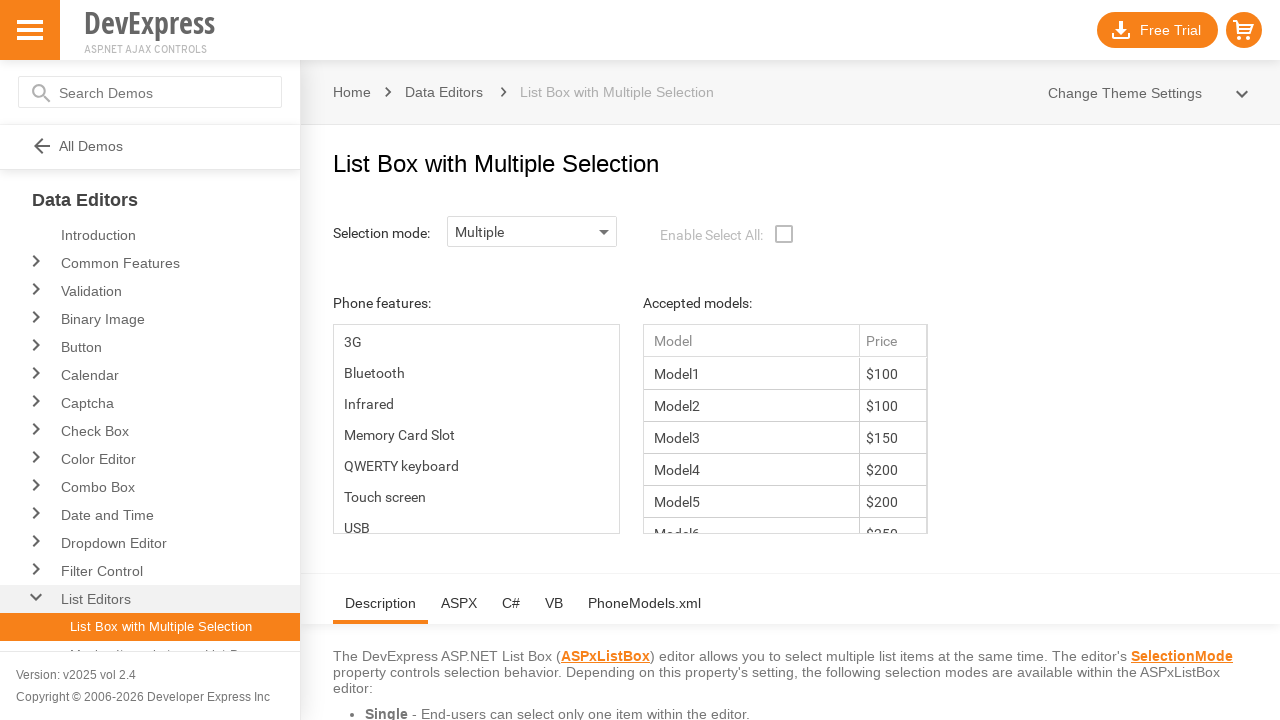

Retrieved all option elements from the list
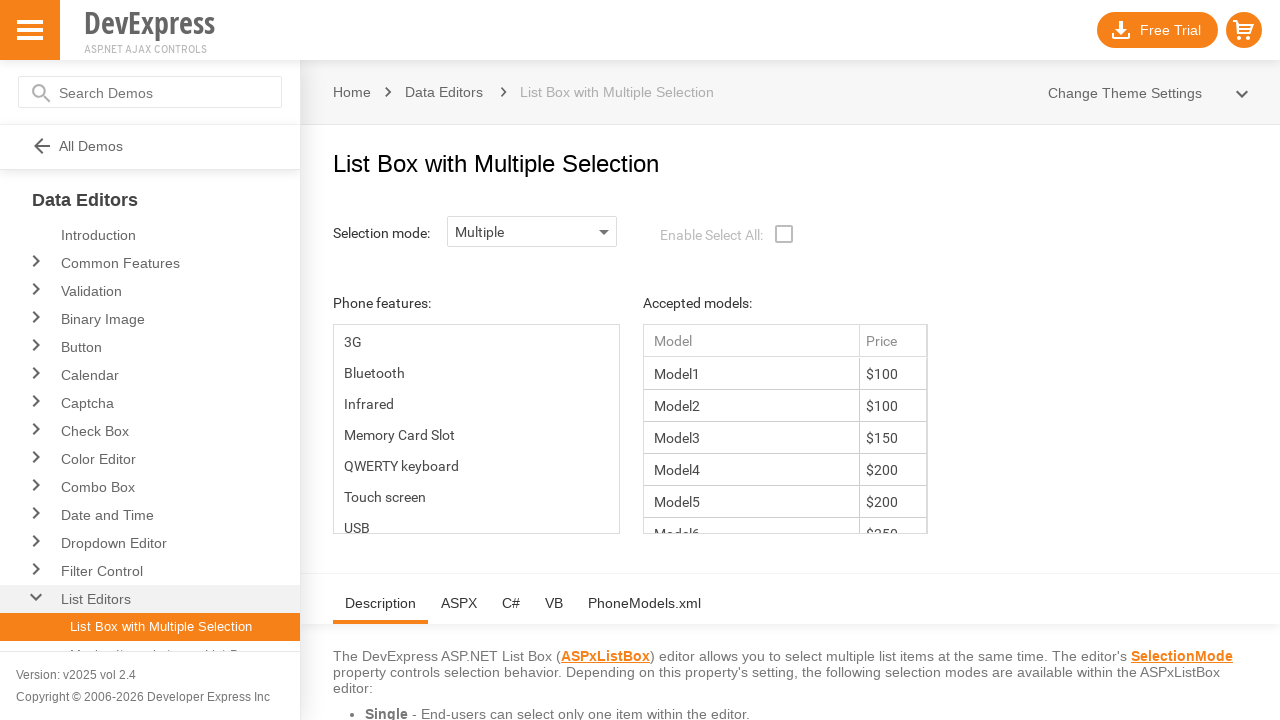

Clicked first item (index 0) in the list at (476, 342) on #ContentHolder_lbFeatures_LBT td >> nth=0
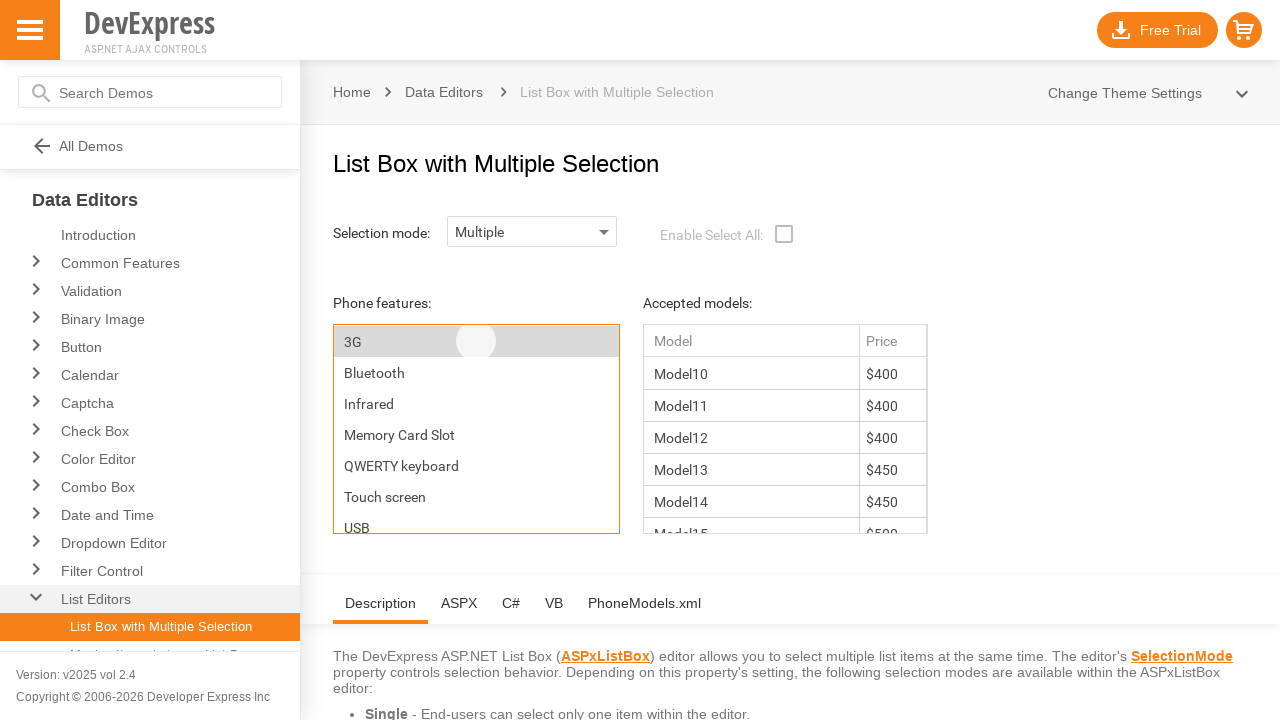

Ctrl+clicked third item (index 3) to add to selection at (476, 404) on #ContentHolder_lbFeatures_LBT td >> nth=3
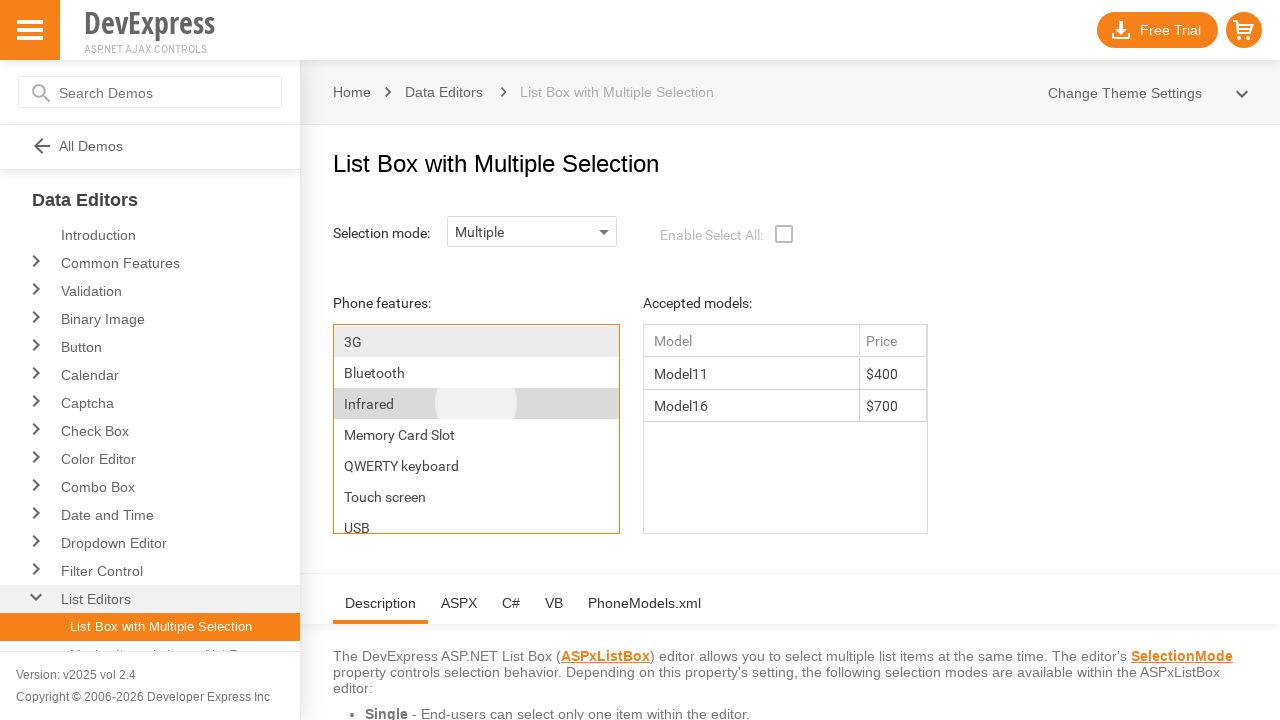

Ctrl+clicked fifth item (index 5) to add to selection at (476, 466) on #ContentHolder_lbFeatures_LBT td >> nth=5
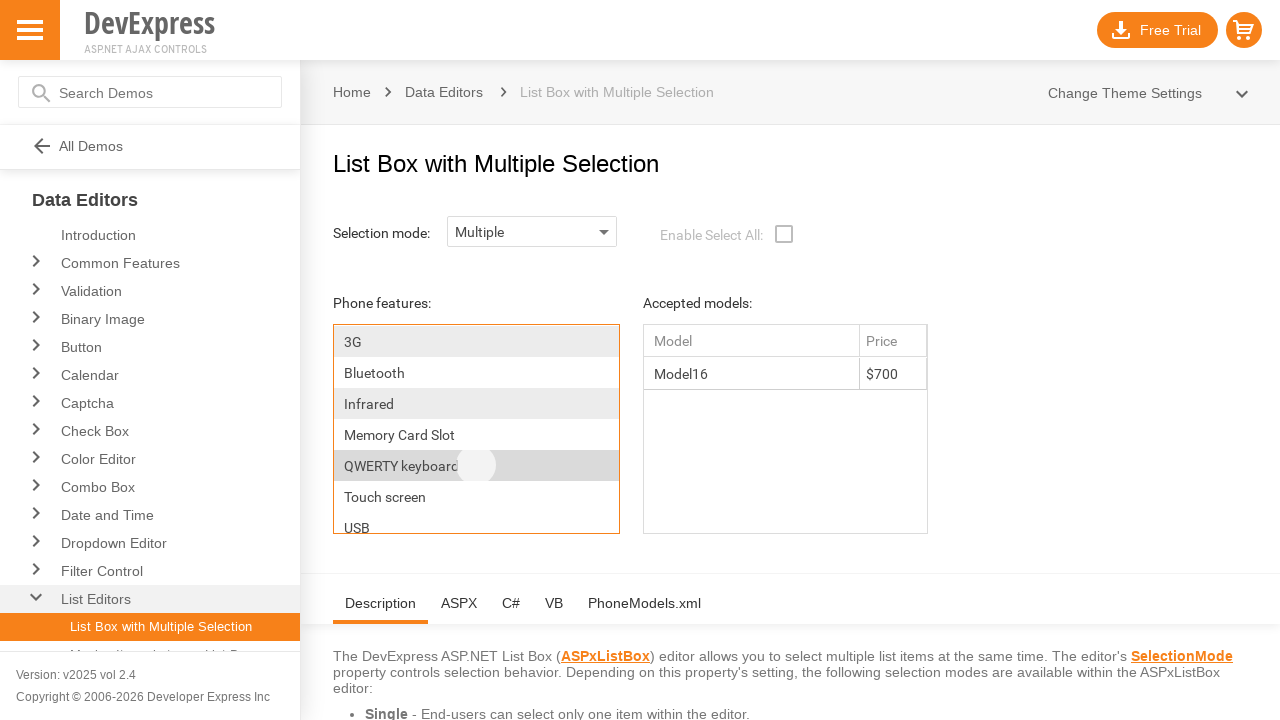

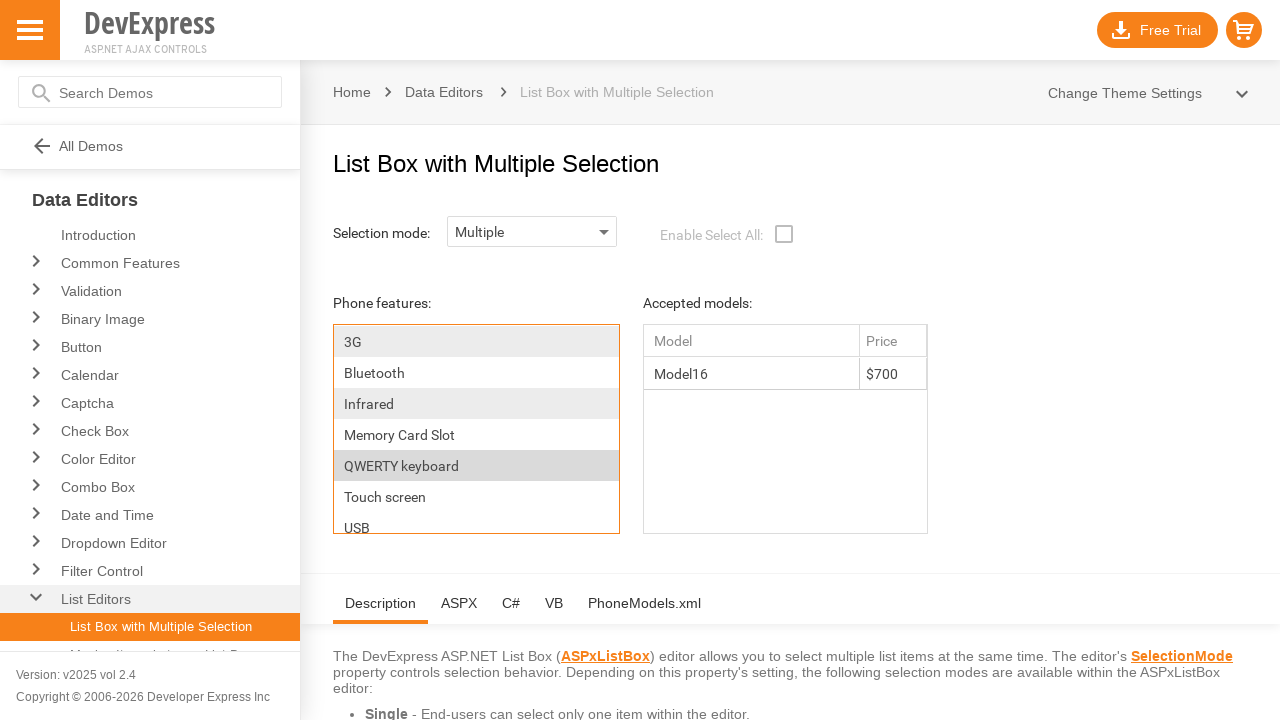